Tests navigation functionality by clicking a link and navigating back

Starting URL: https://www.rahulshettyacademy.com/AutomationPractice/

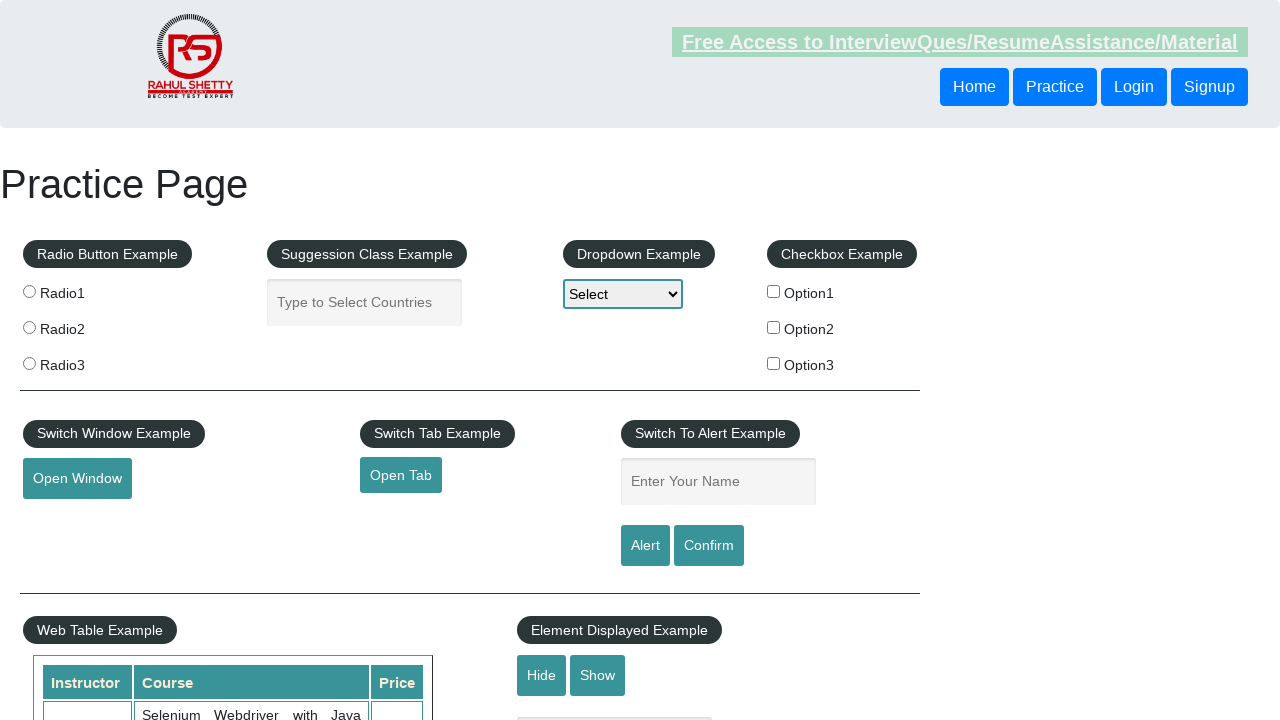

Set viewport to 1920x1080
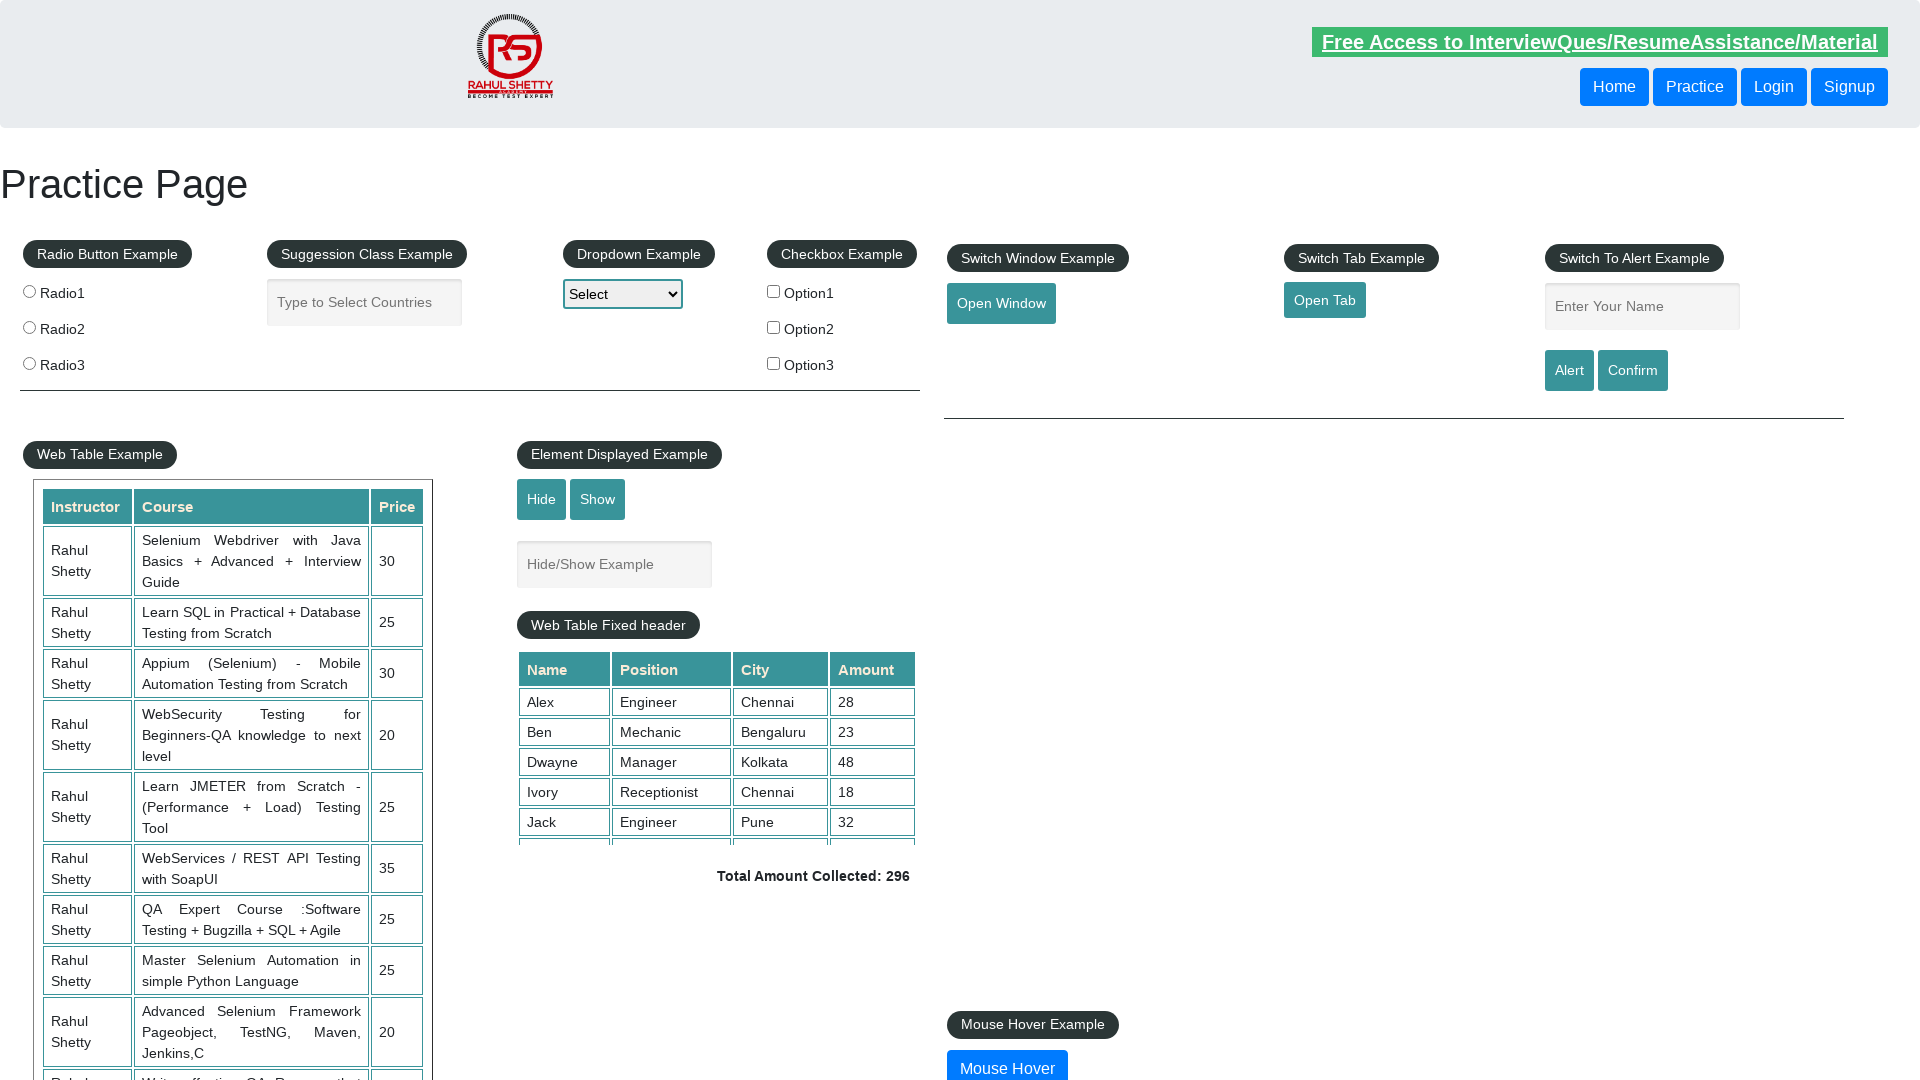

Clicked on Free Access to InterviewQues/ResumeAssistance/Material link at (1600, 42) on xpath=//a[text()='Free Access to InterviewQues/ResumeAssistance/Material']
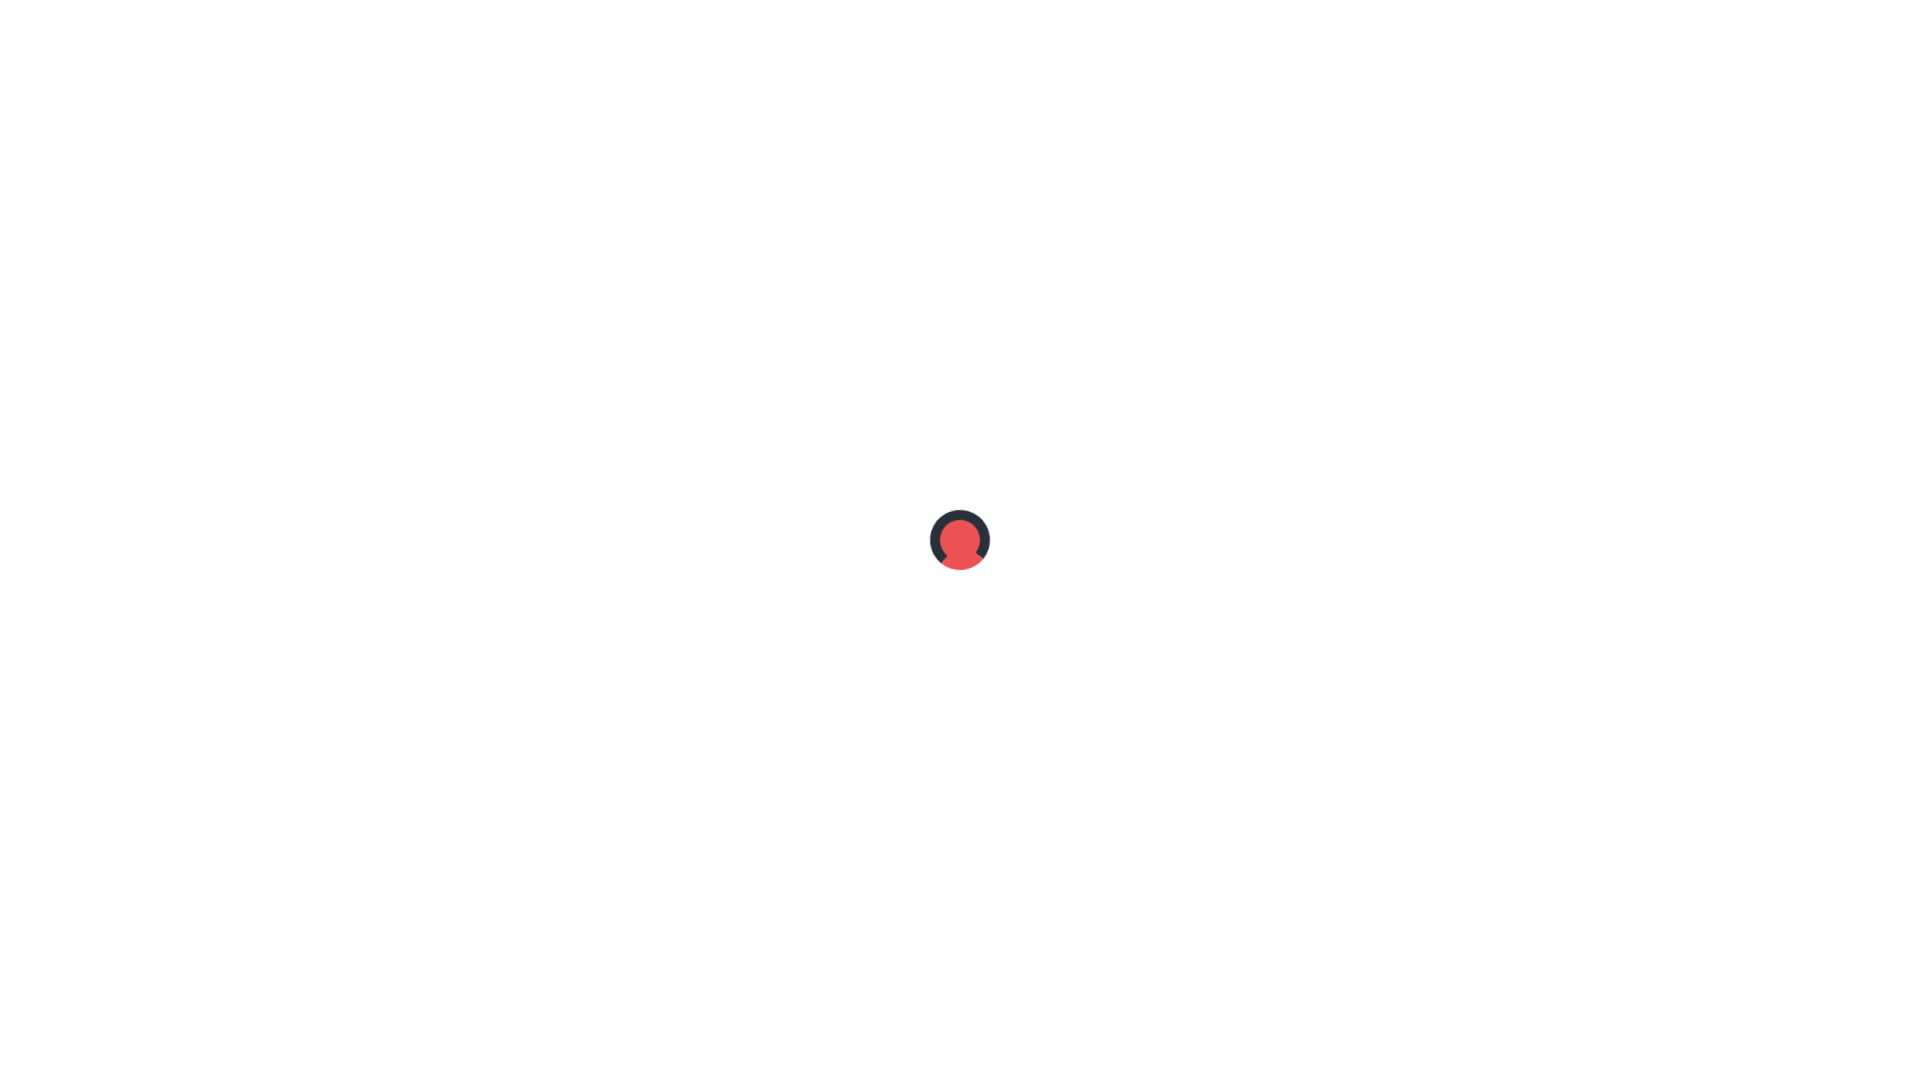

Navigated back to previous page
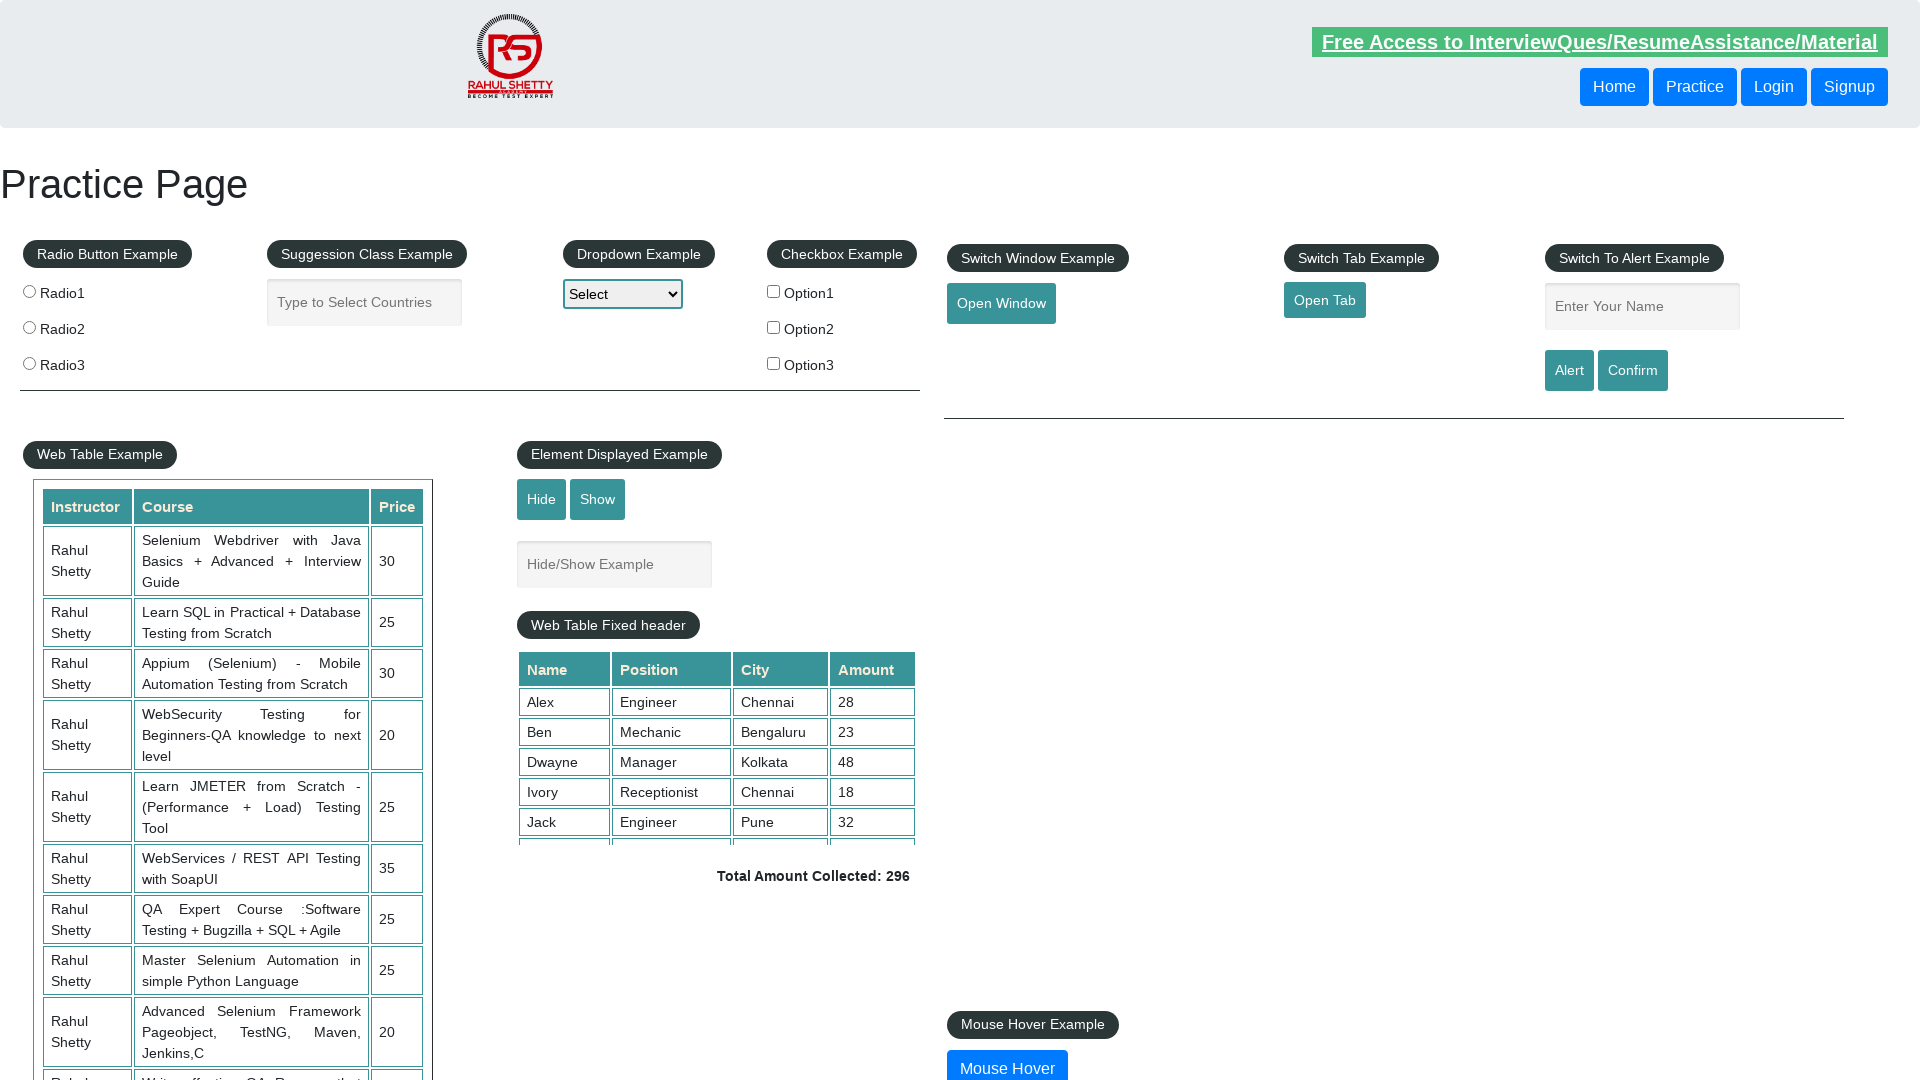

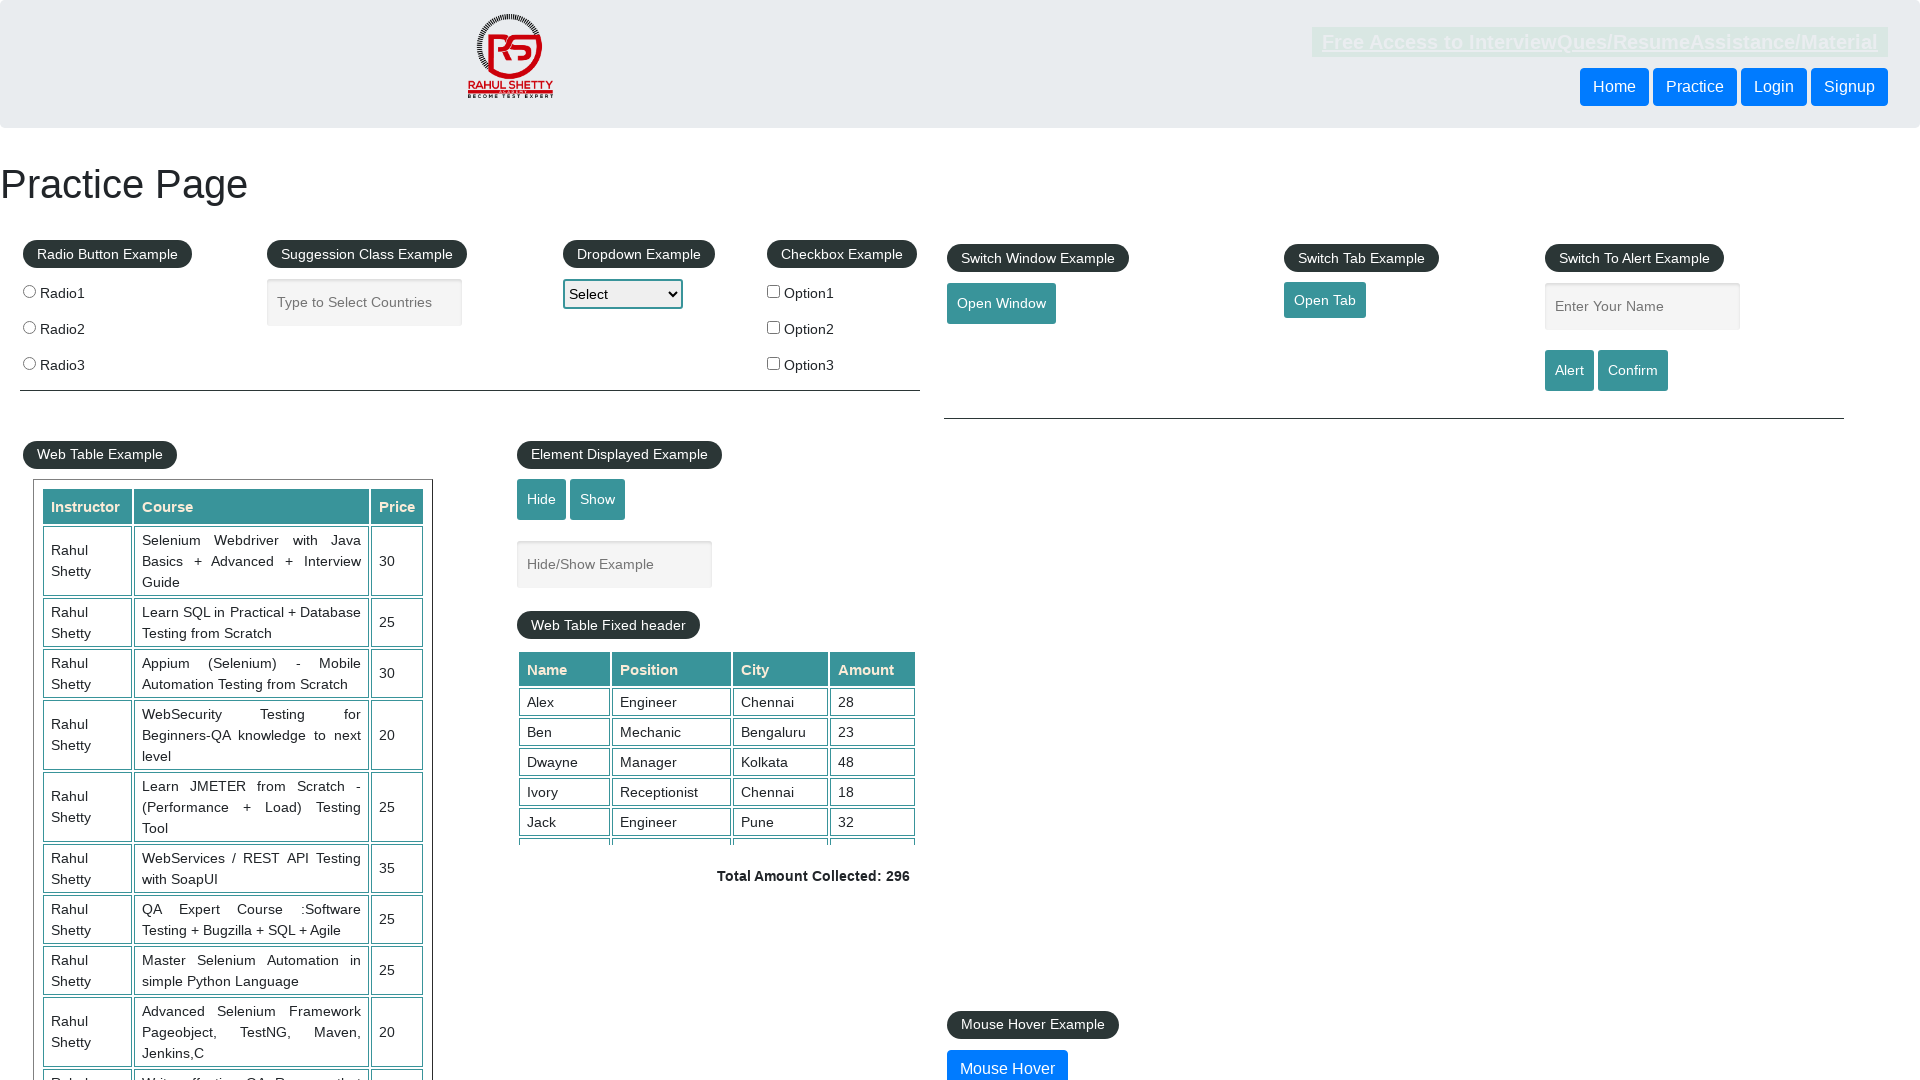